Tests checkbox functionality by navigating to the Checkbox Demo page, checking and unchecking a checkbox by clicking its label, and verifying the "Checked!" message appears and disappears accordingly.

Starting URL: https://www.lambdatest.com/selenium-playground/

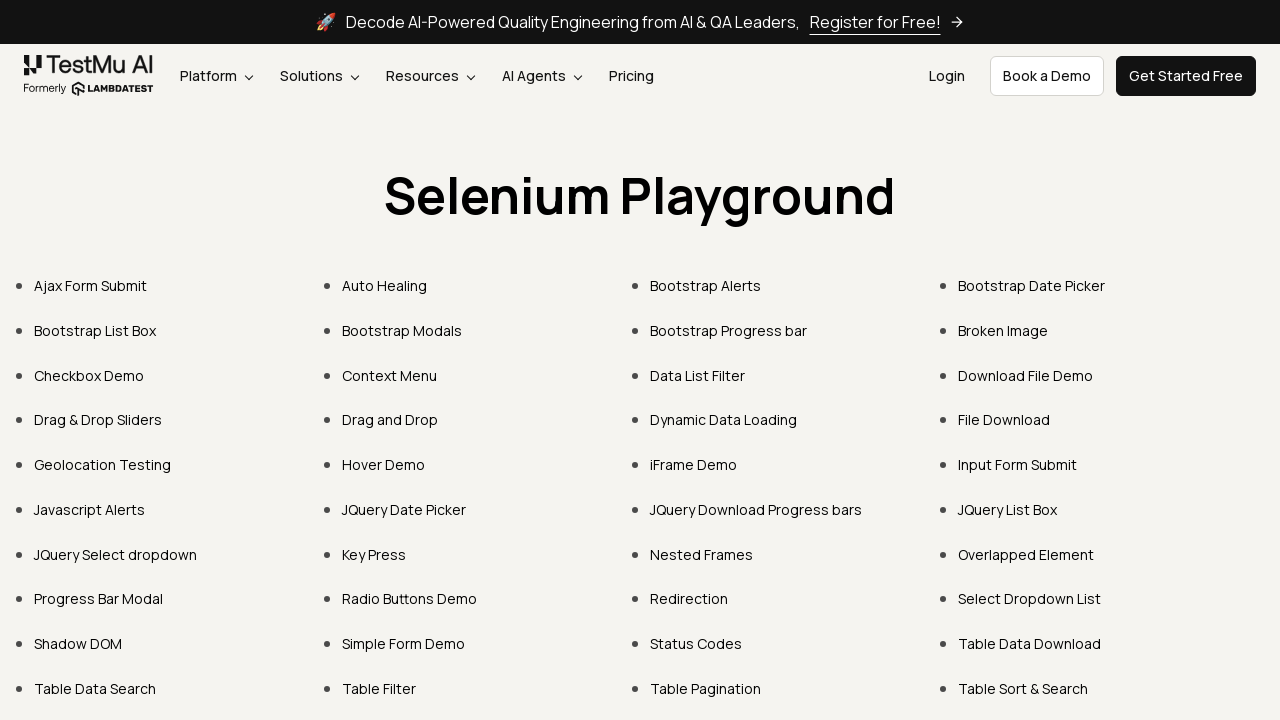

Clicked on 'Checkbox Demo' link at (89, 375) on xpath=//a[normalize-space()='Checkbox Demo']
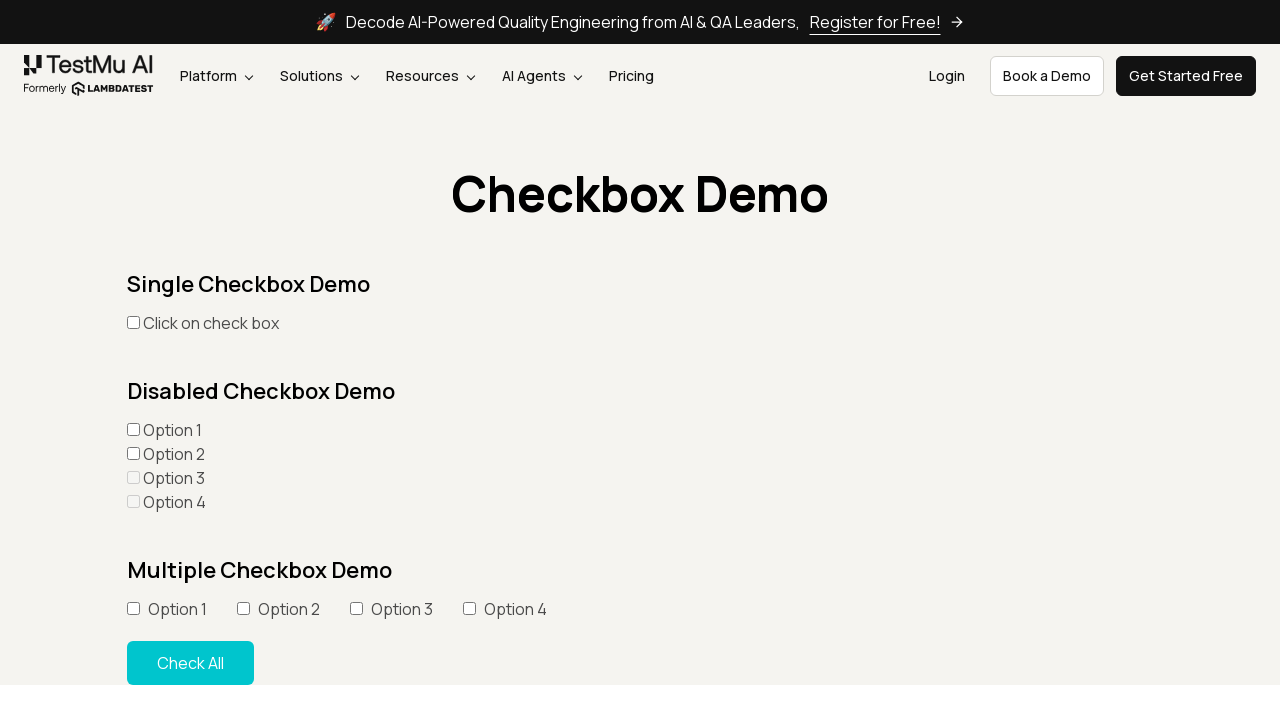

Checkbox Demo page loaded and checkbox label is visible
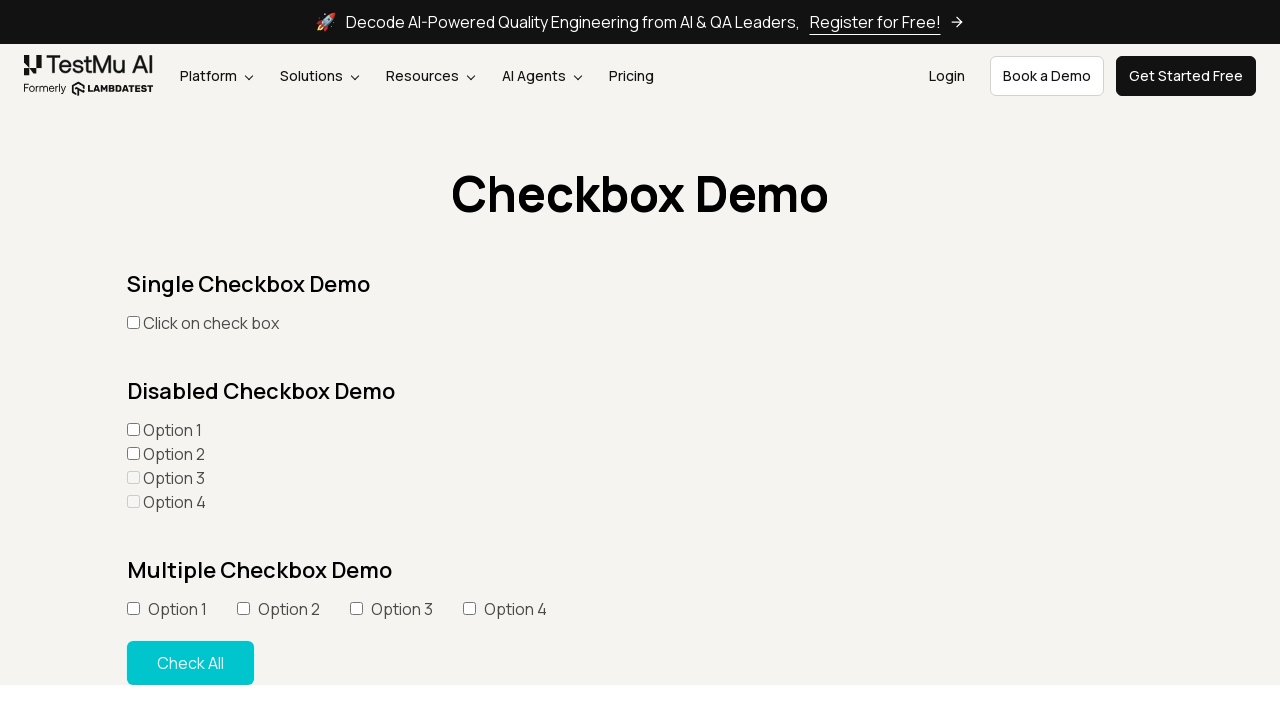

Located the checkbox element
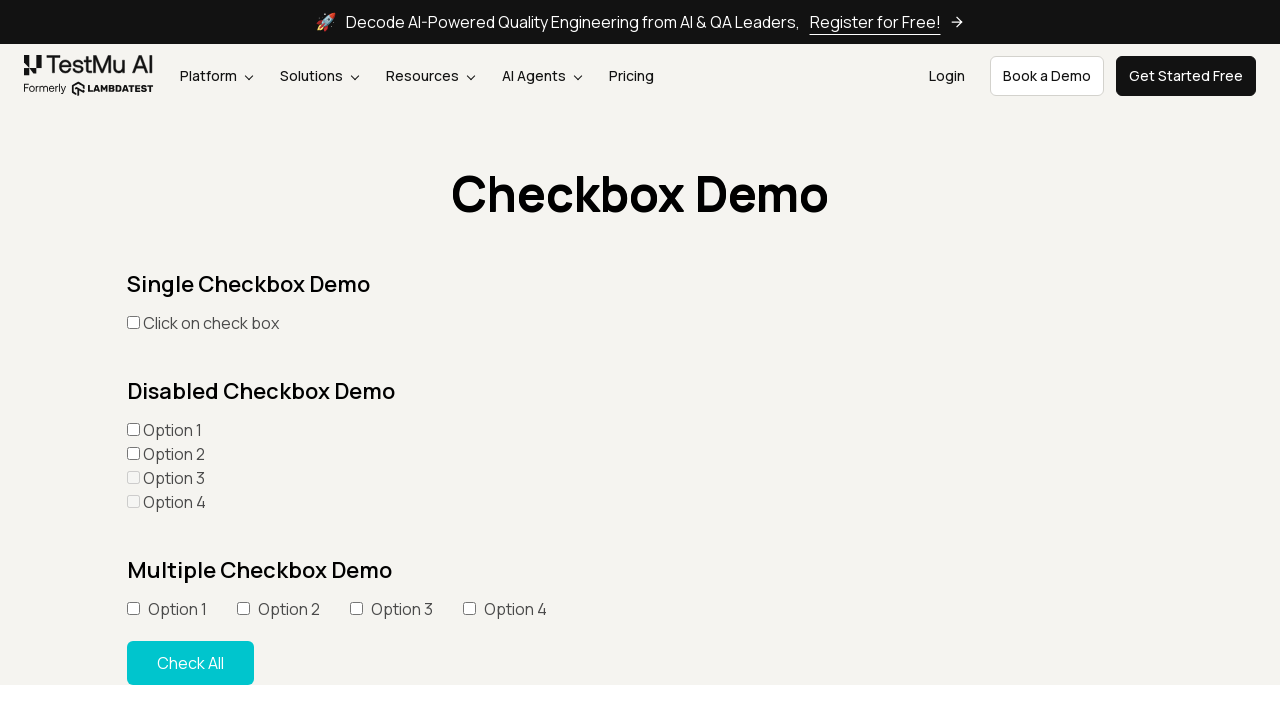

Clicked on checkbox label to check the checkbox at (133, 322) on xpath=//label[normalize-space()='Click on check box']
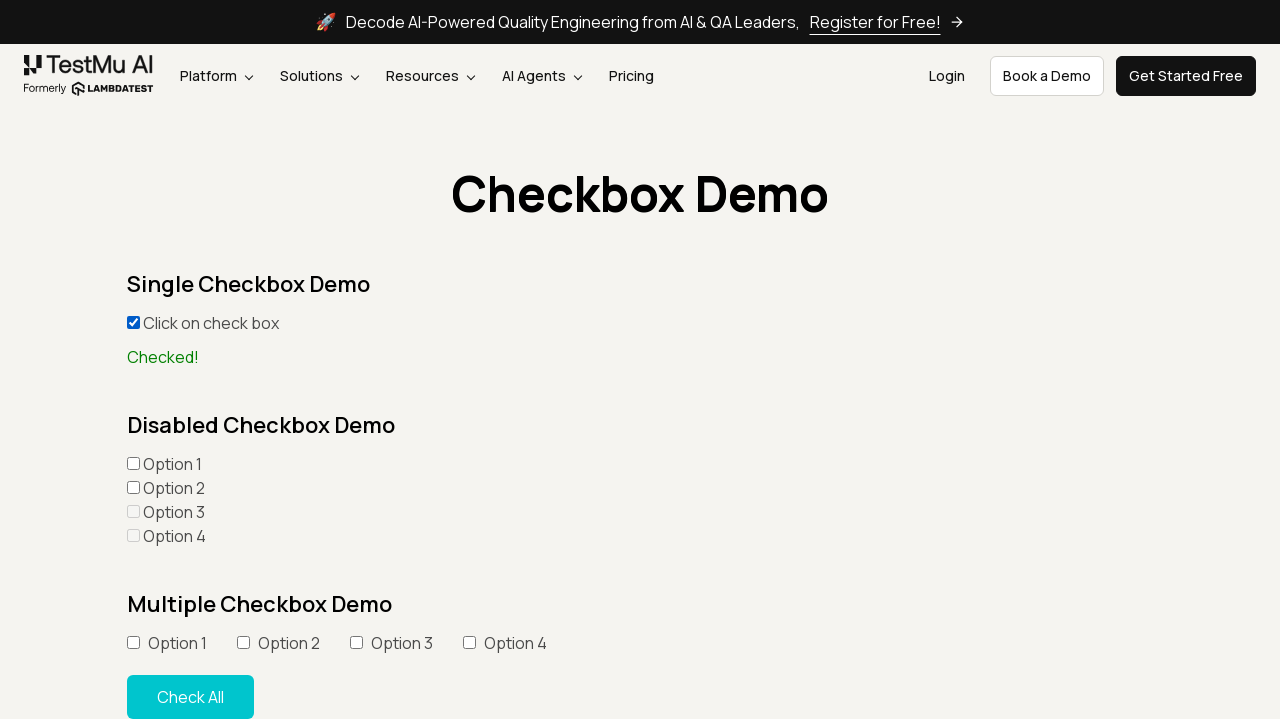

Waited for 'Checked!' message to appear
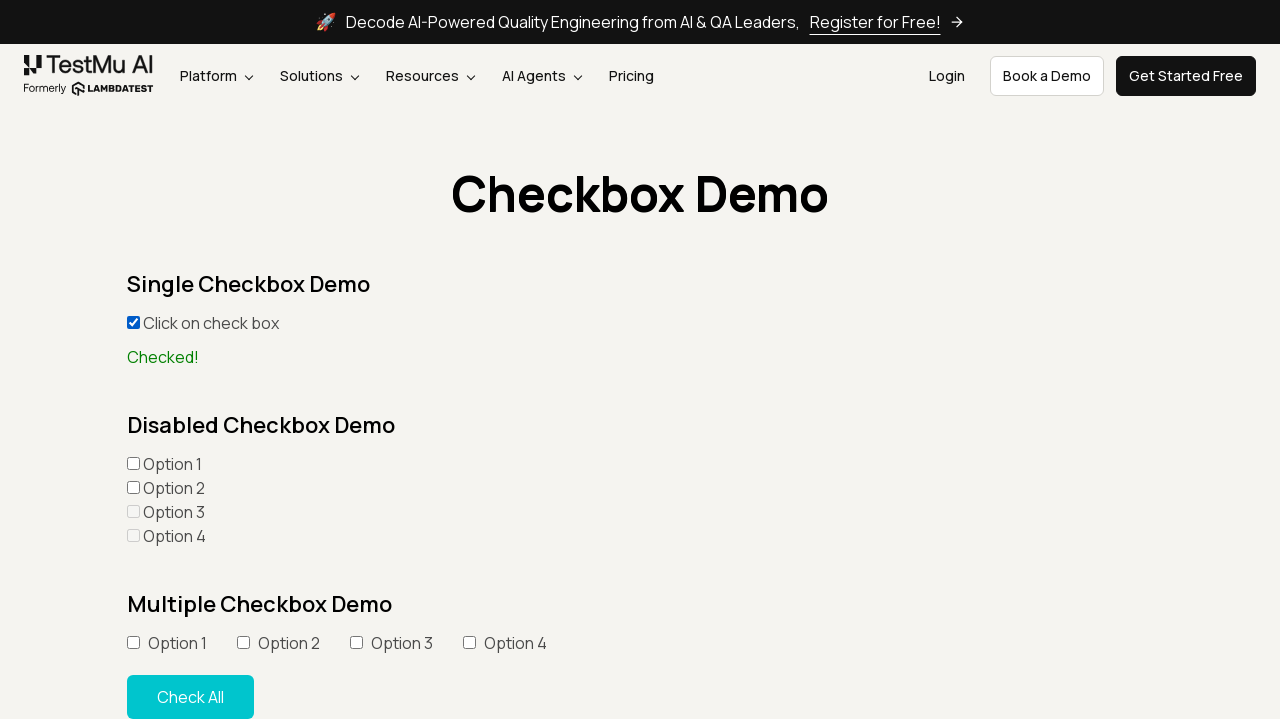

Located the 'Checked!' message element
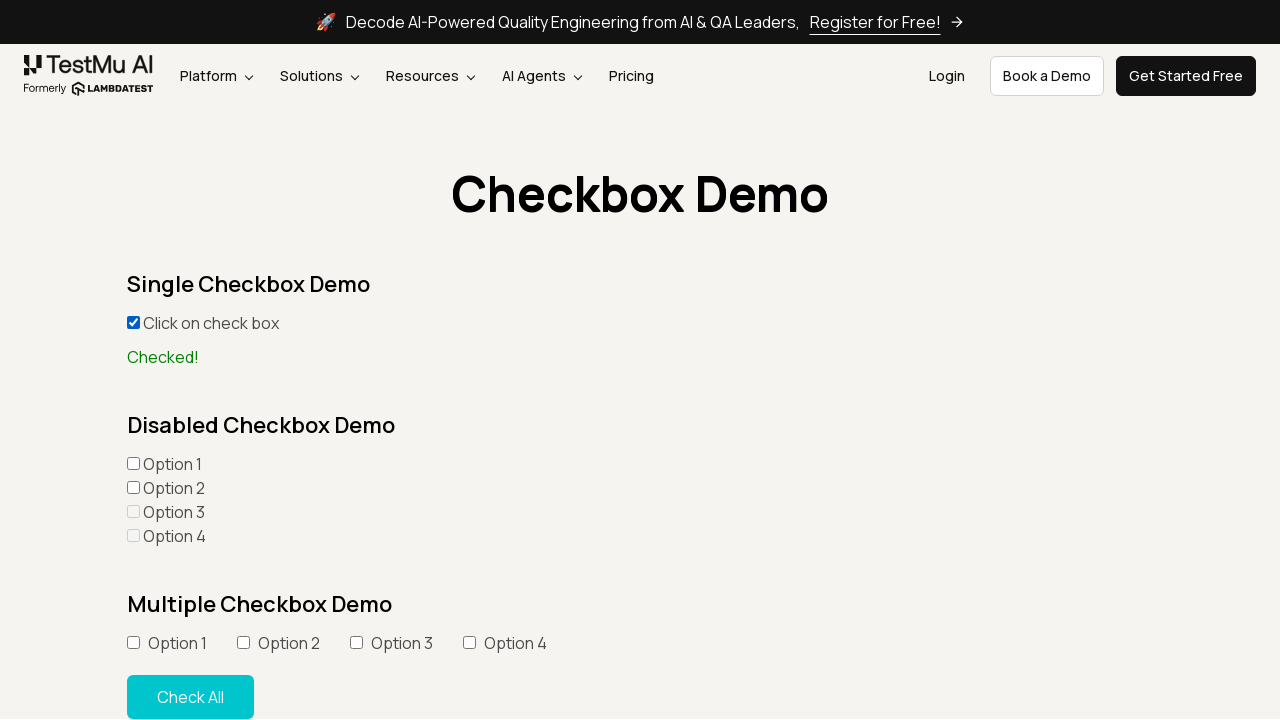

Verified 'Checked!' message is visible
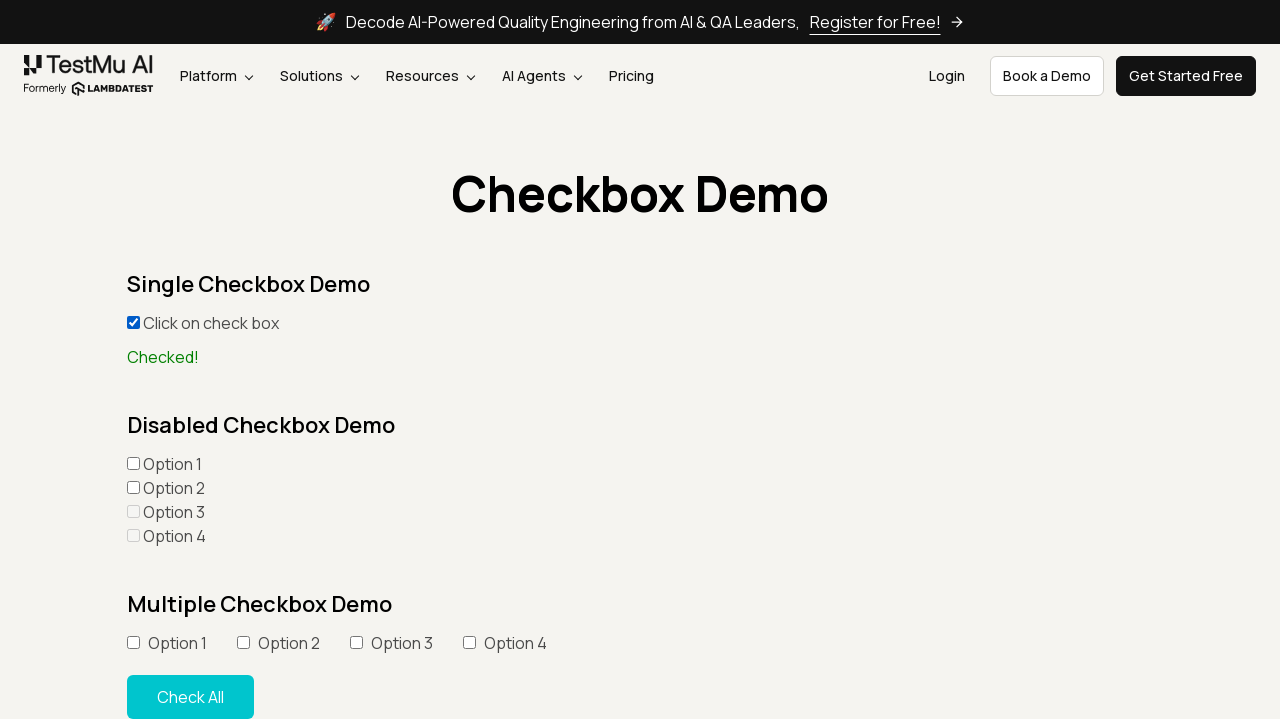

Verified 'Checked!' message text content is correct
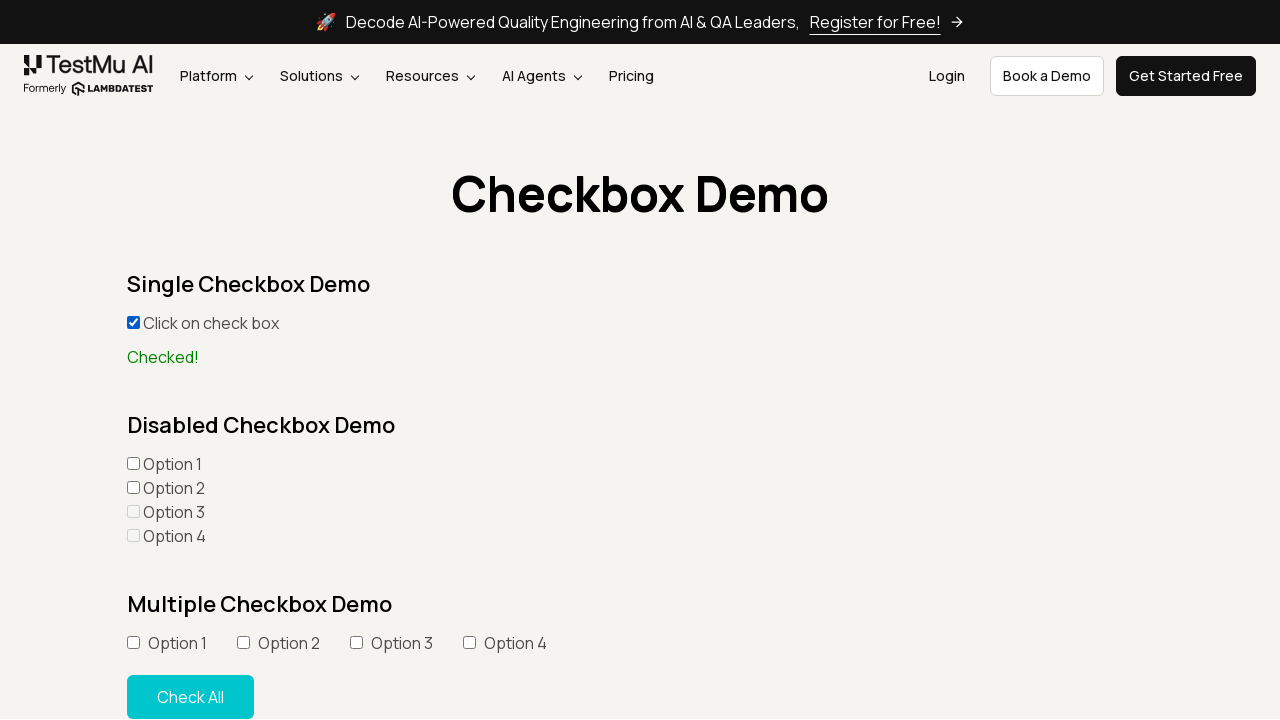

Clicked on checkbox label to uncheck the checkbox at (133, 322) on xpath=//label[normalize-space()='Click on check box']
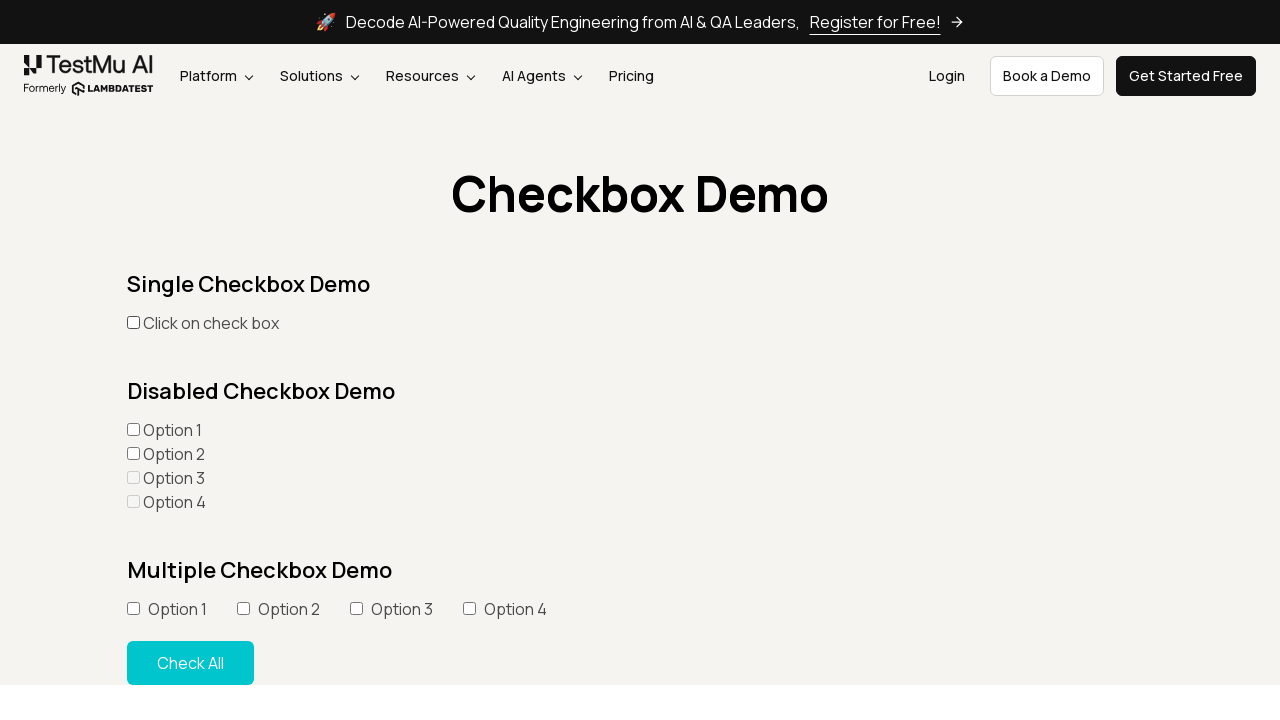

Waited 500ms for checkbox state to update
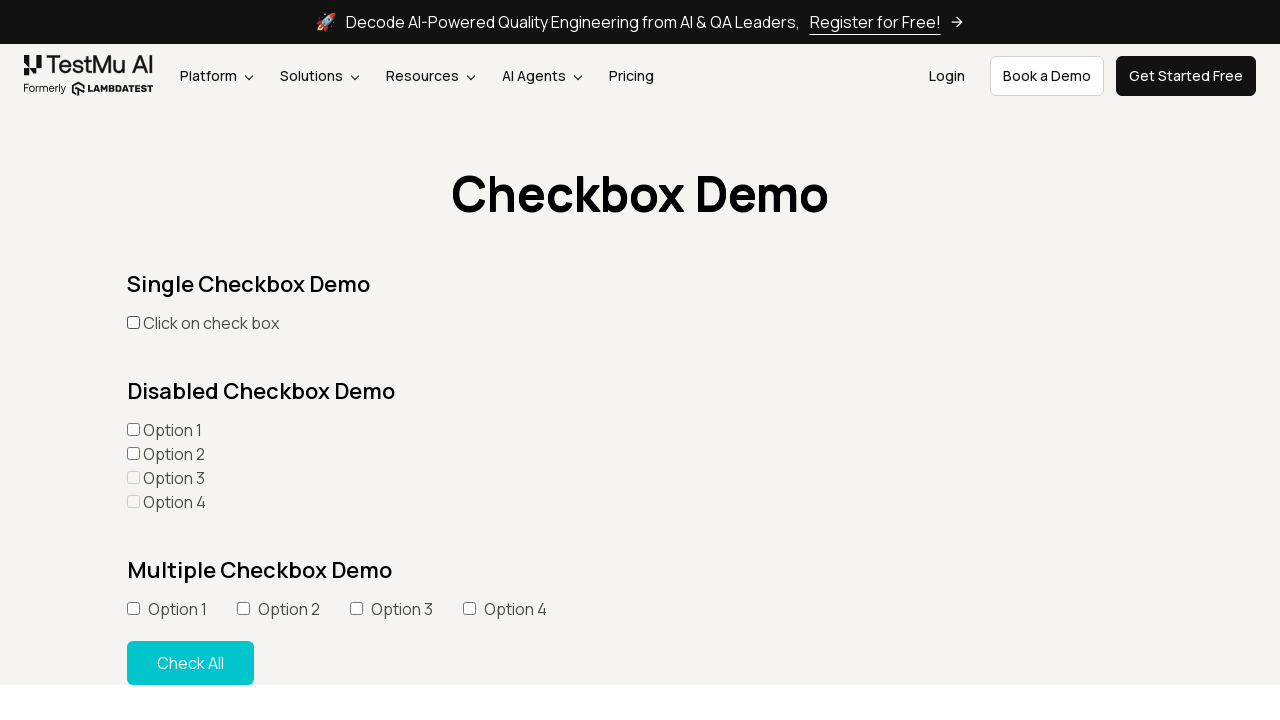

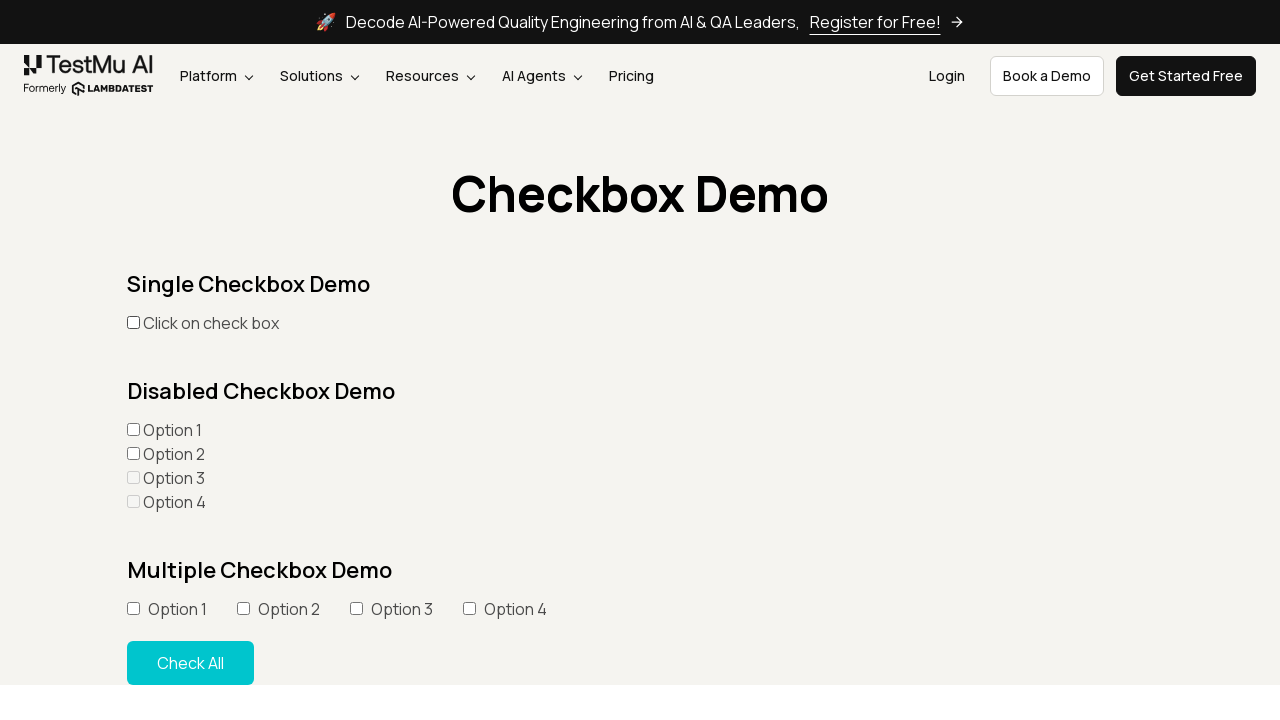